Tests prompt alert functionality by clicking a button to trigger a prompt dialog, entering text into the prompt, and accepting it.

Starting URL: https://demoqa.com/alerts

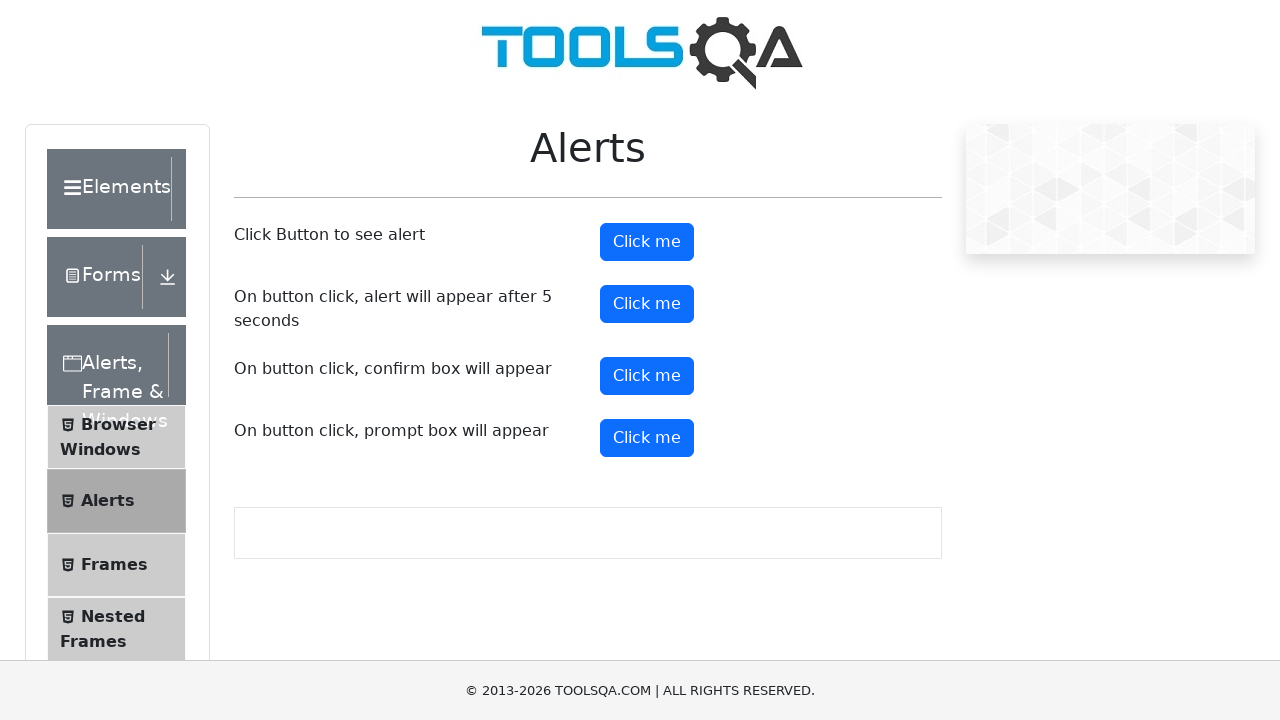

Set up dialog handler to accept prompts with 'Test user'
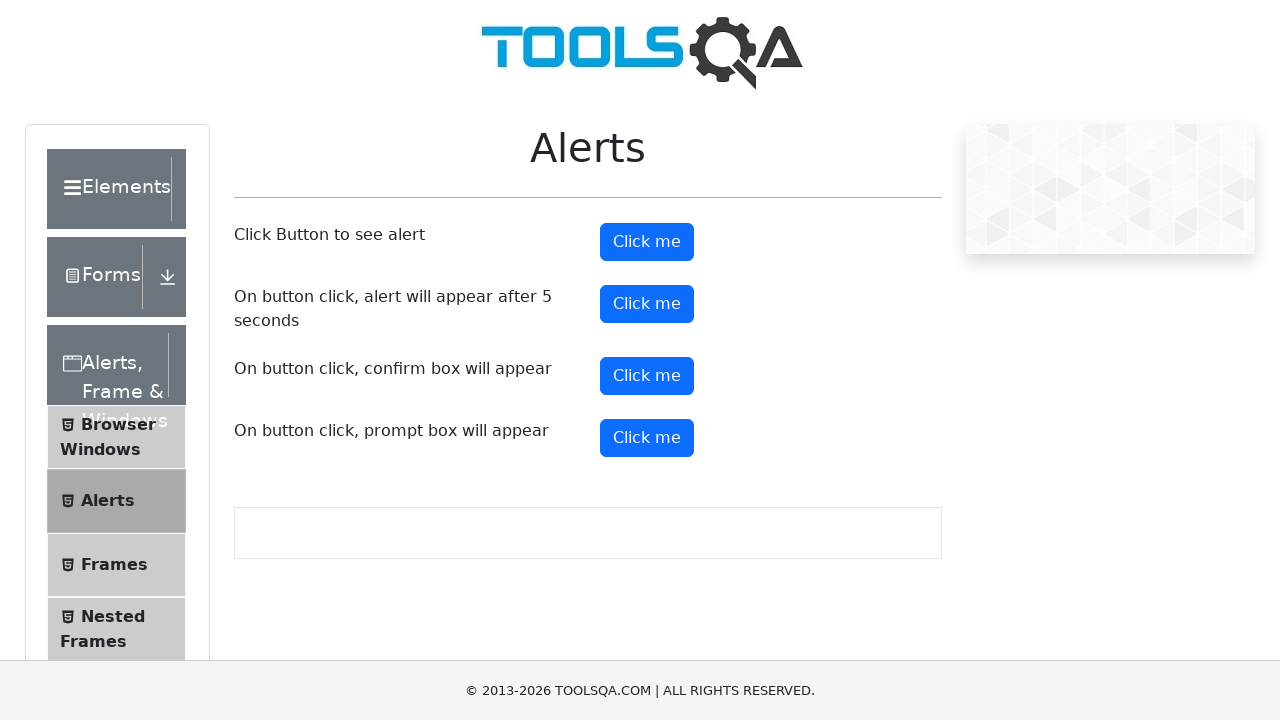

Clicked the prompt button to trigger the alert dialog
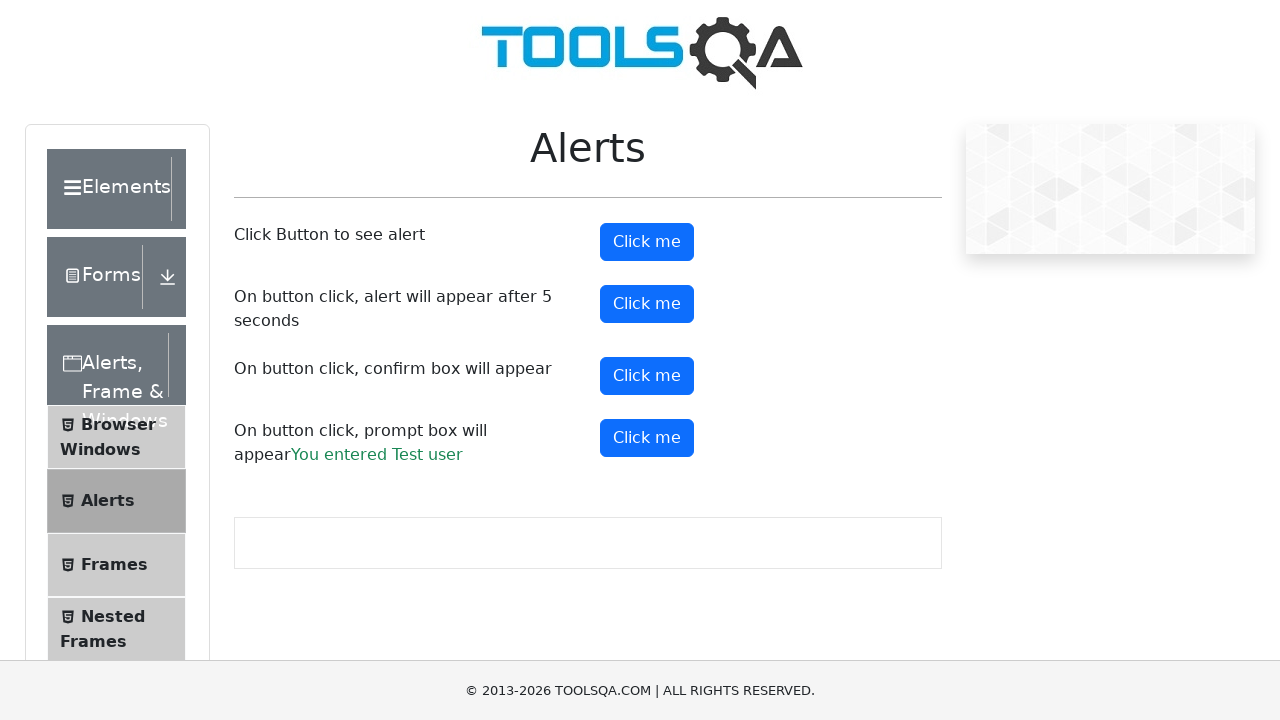

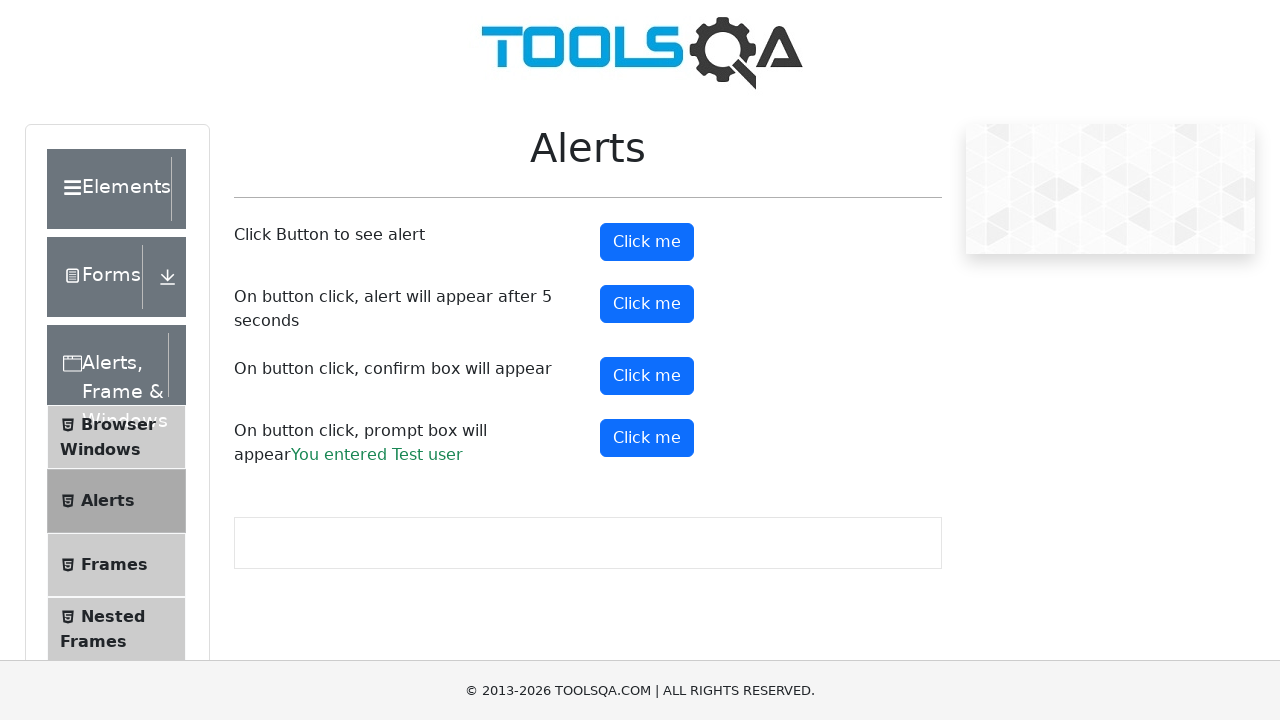